Tests that the Playwright Python documentation page has a "GET STARTED" link that navigates to the introduction docs page when clicked

Starting URL: https://playwright.dev/python

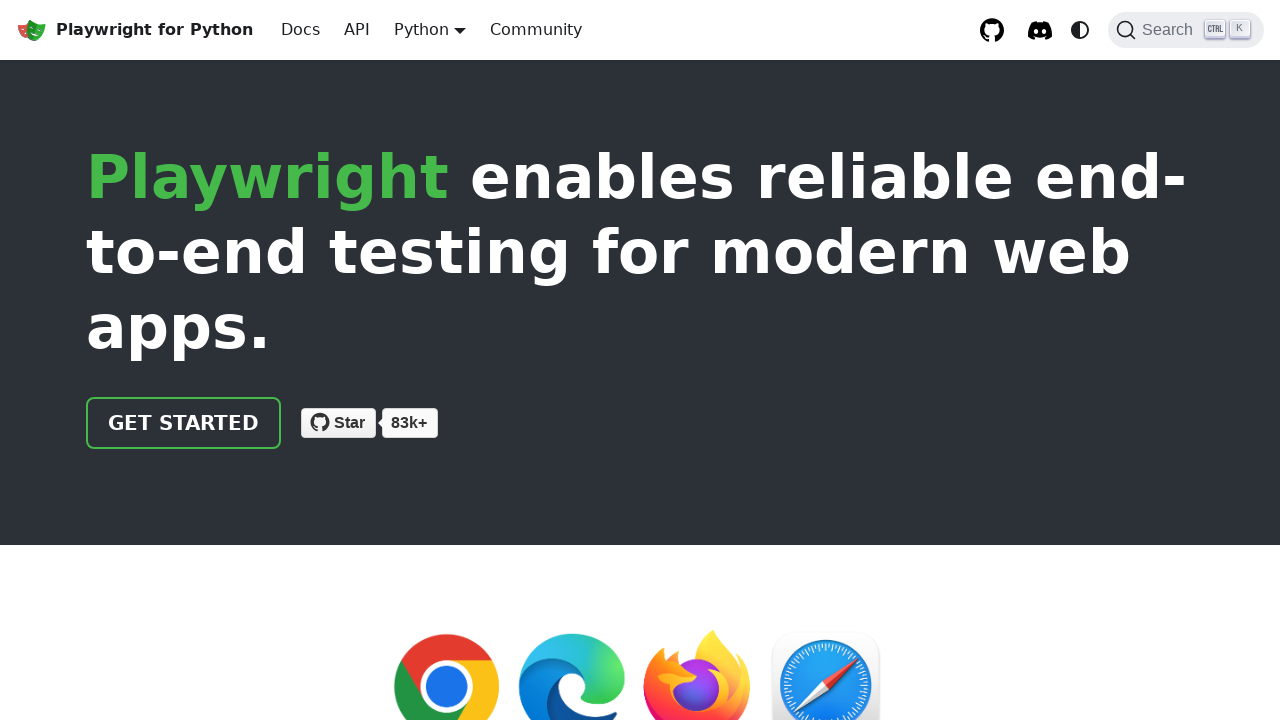

Located the GET STARTED link on the Playwright Python documentation page
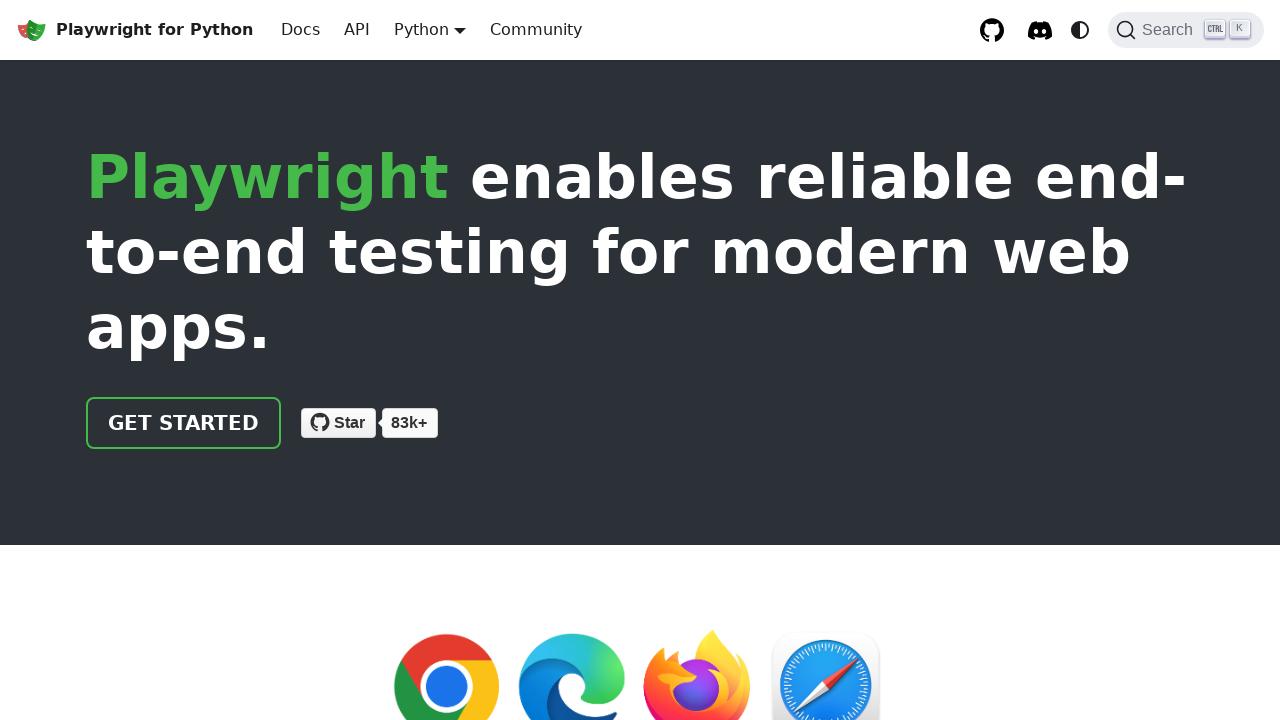

Clicked the GET STARTED link at (184, 423) on internal:role=link[name="GET STARTED"i]
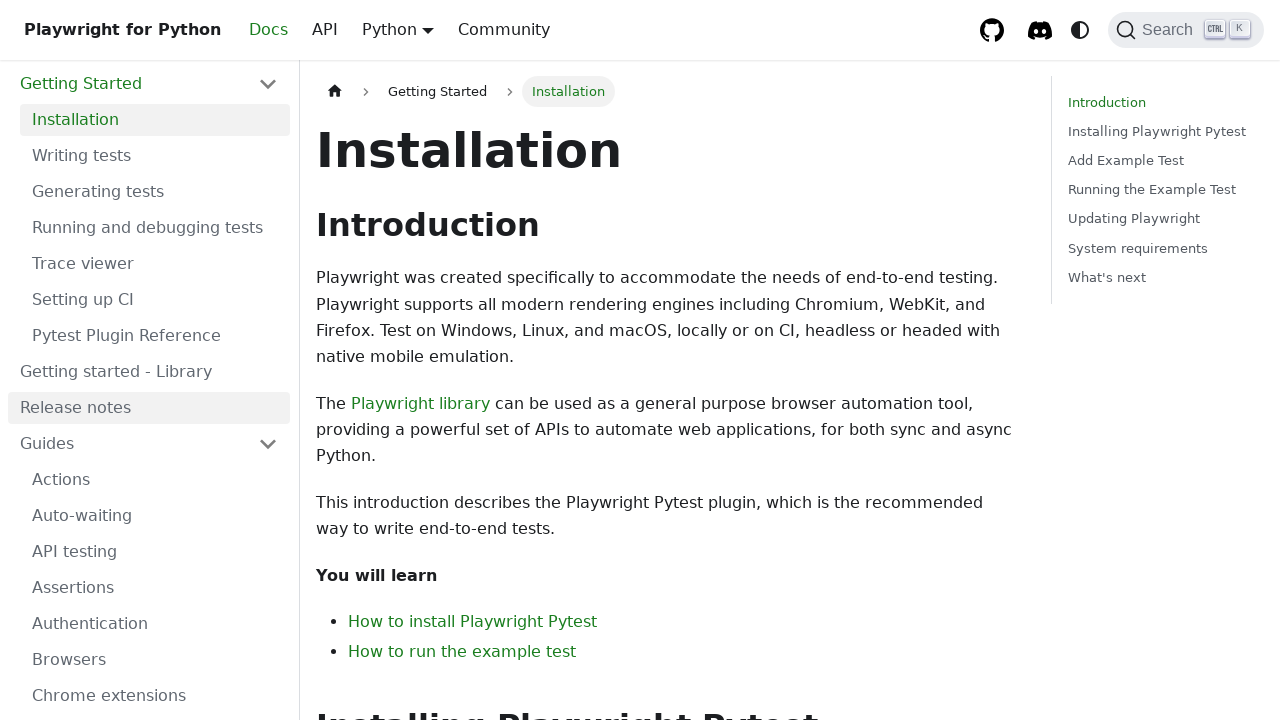

Navigation completed to introduction docs page at https://playwright.dev/python/docs/intro
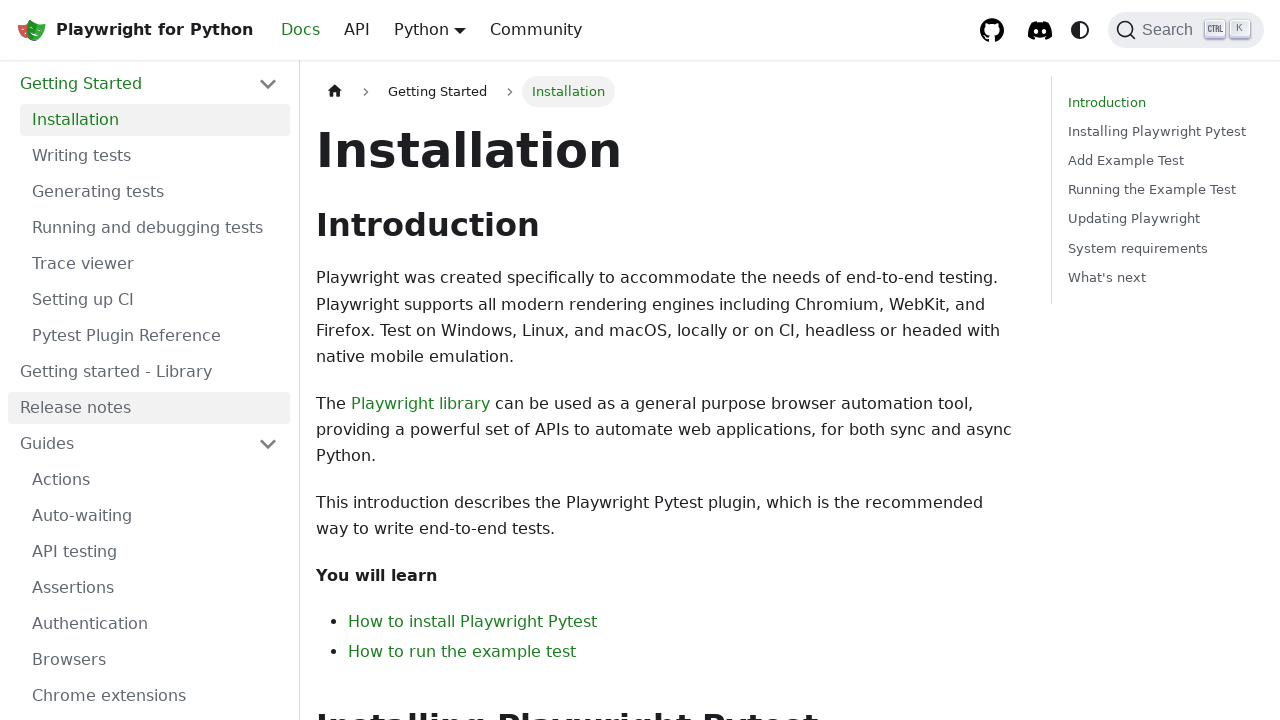

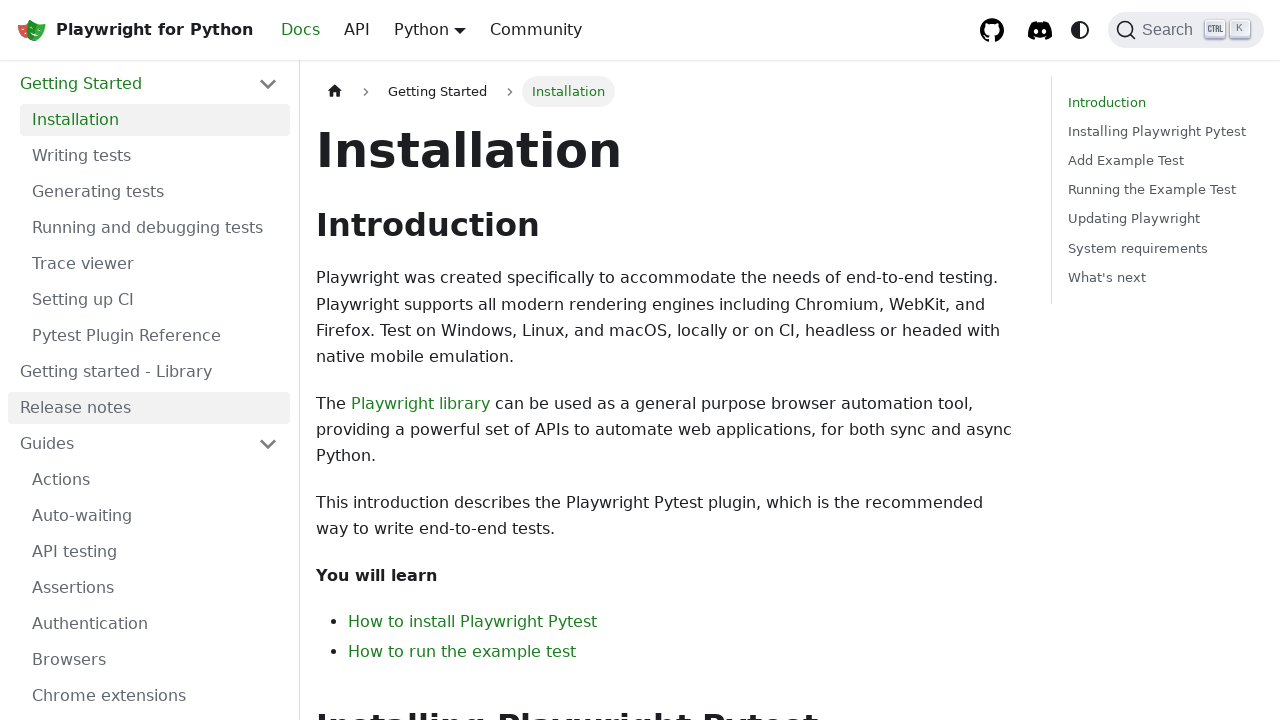